Navigates to the W3Schools JavaScript popup tutorial page and scrolls to the first "Try it" example button to bring it into view.

Starting URL: https://www.w3schools.com/js/js_popup.asp

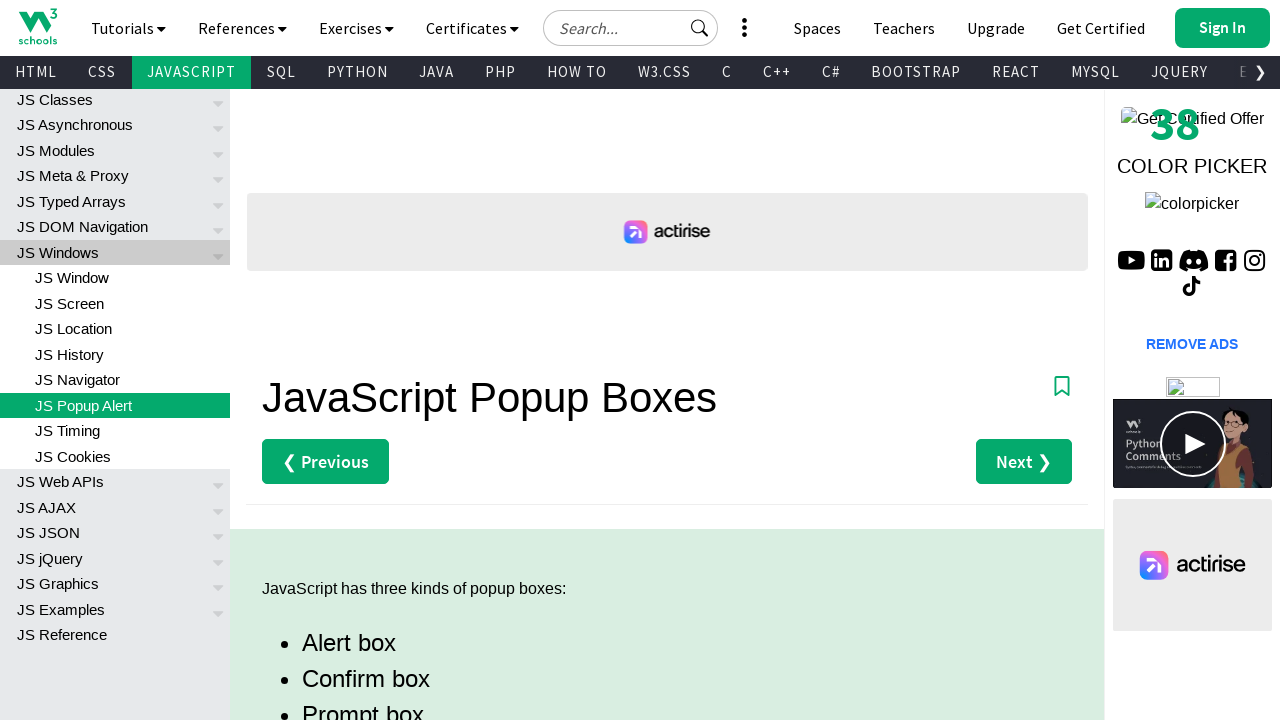

Navigated to W3Schools JavaScript popup tutorial page
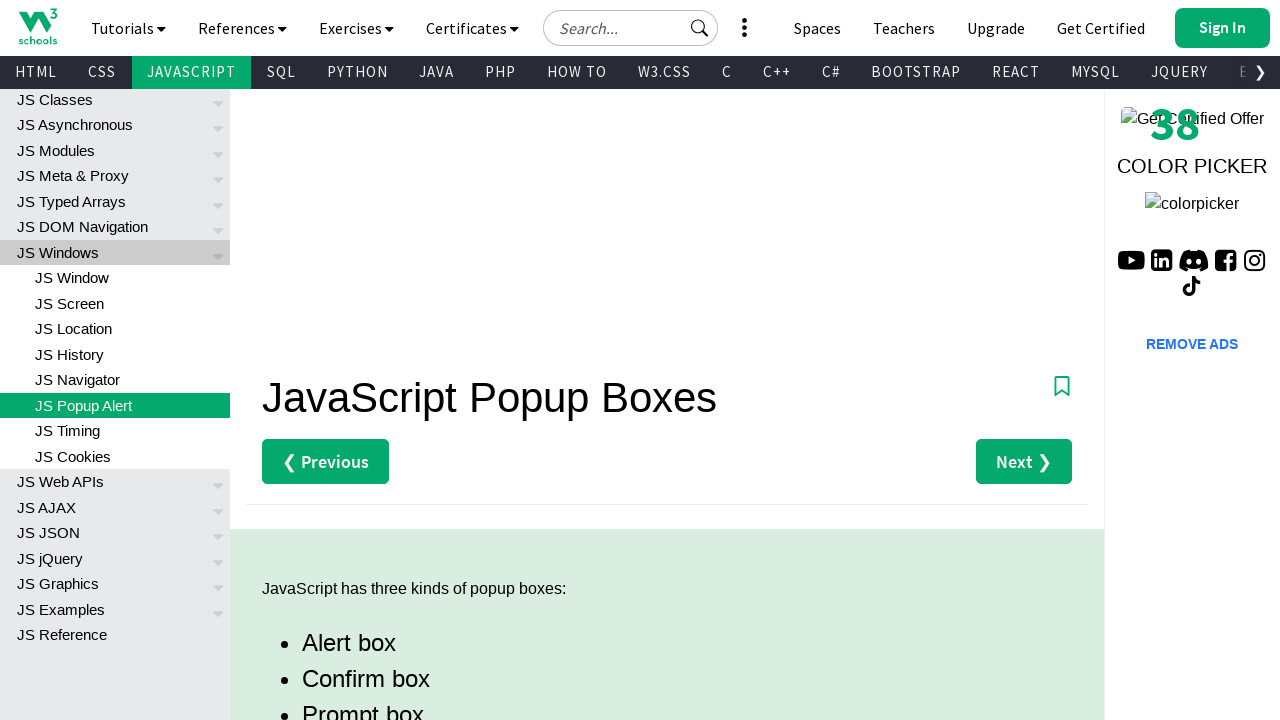

Located the first 'Try it' button element
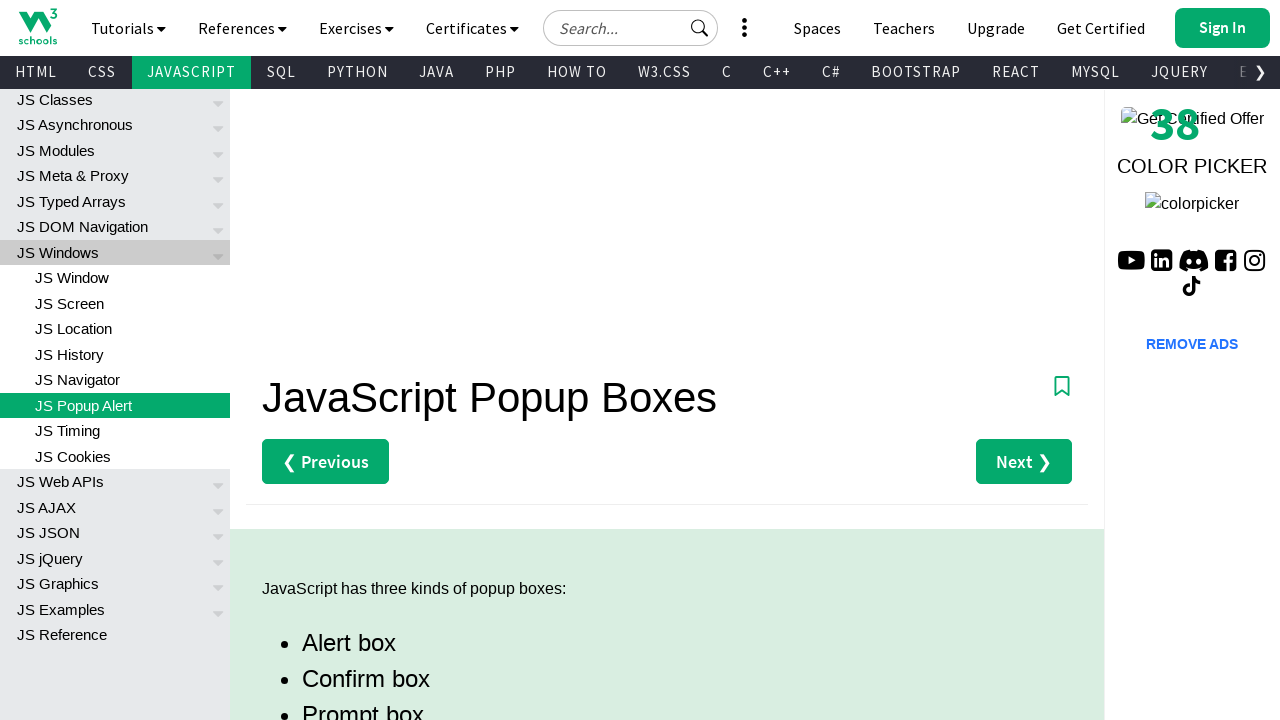

Scrolled the first 'Try it' button into view
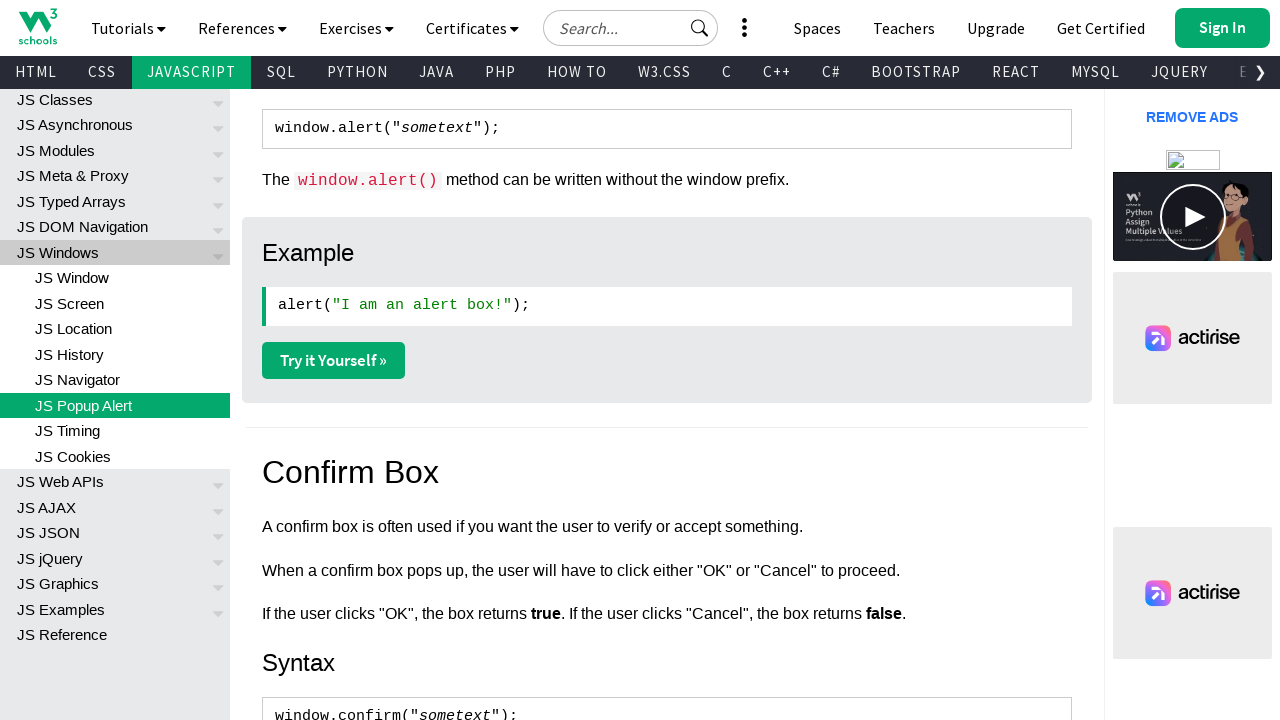

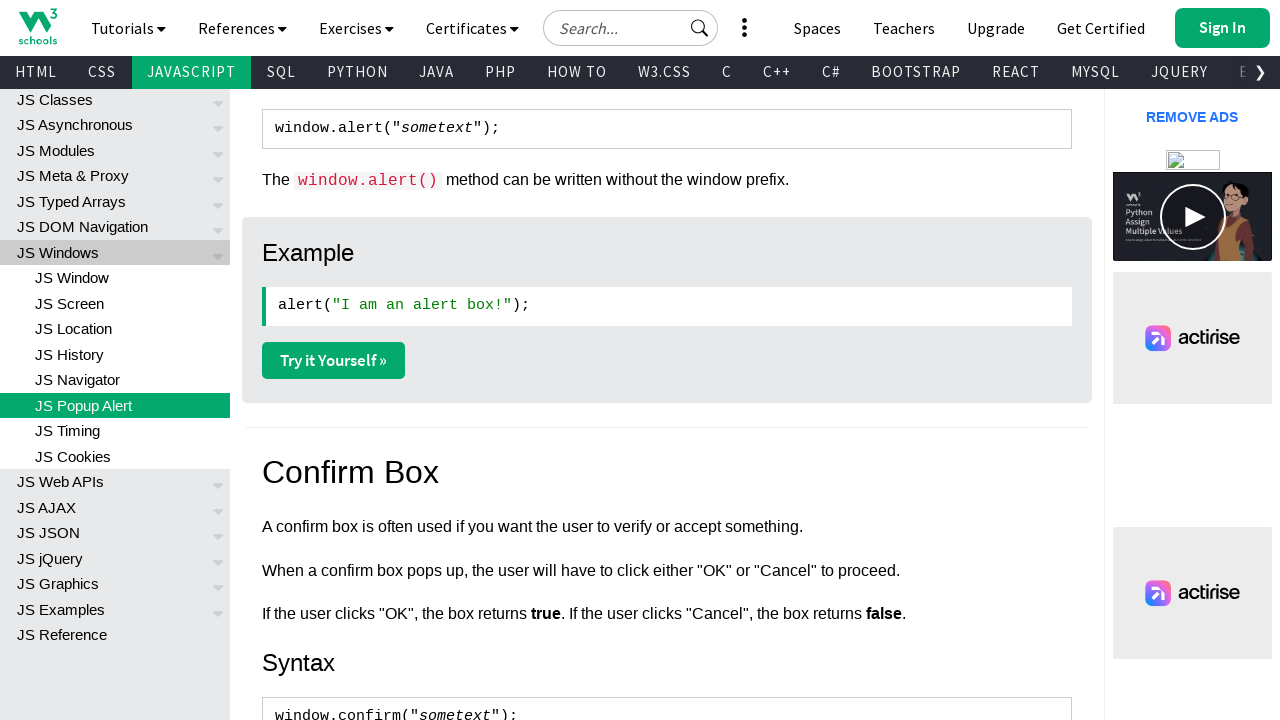